Tests the DemoQA links page by clicking the "No Content" link and verifying the response message is displayed

Starting URL: https://demoqa.com/links

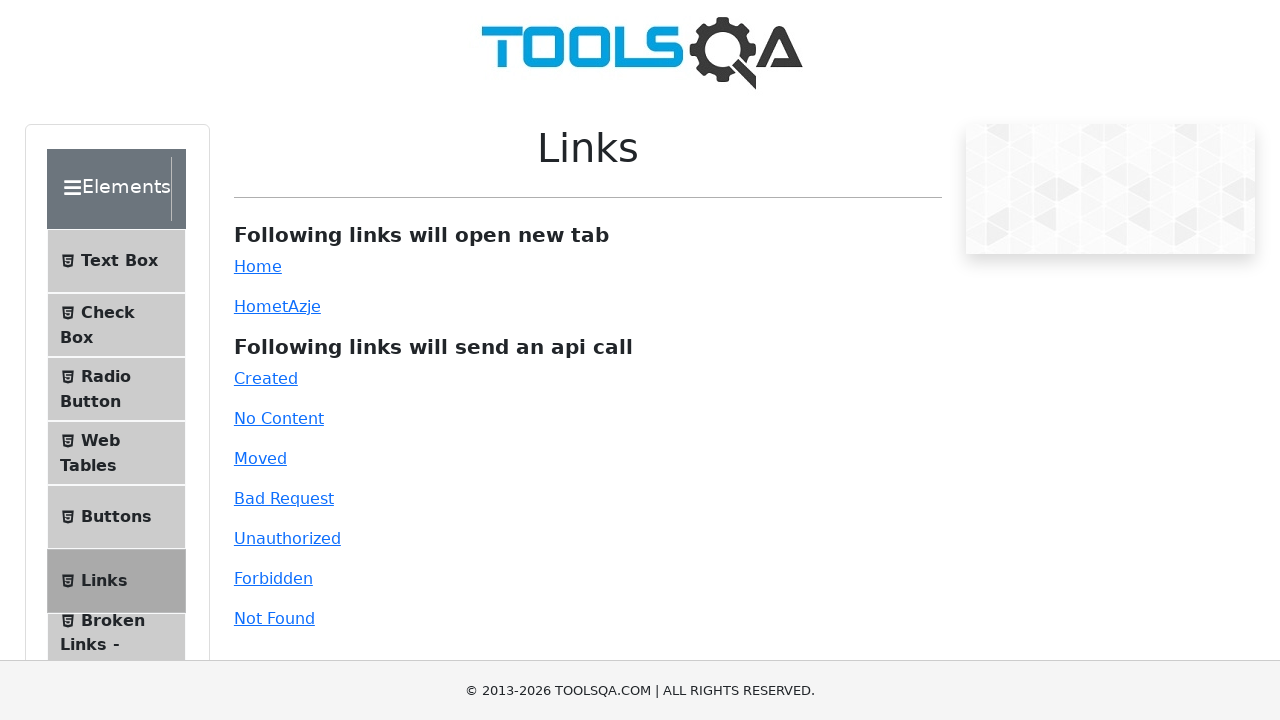

Clicked the 'No Content' link at (279, 418) on internal:role=link[name="No Content"i]
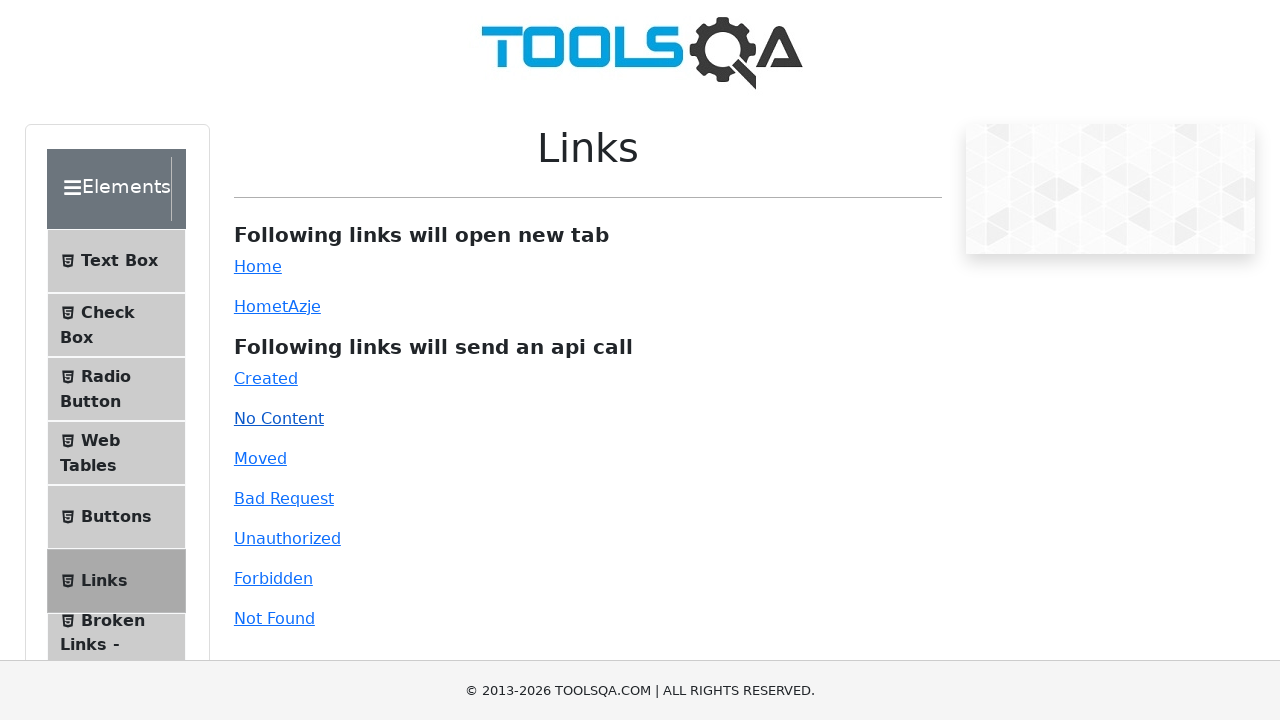

Response message appeared
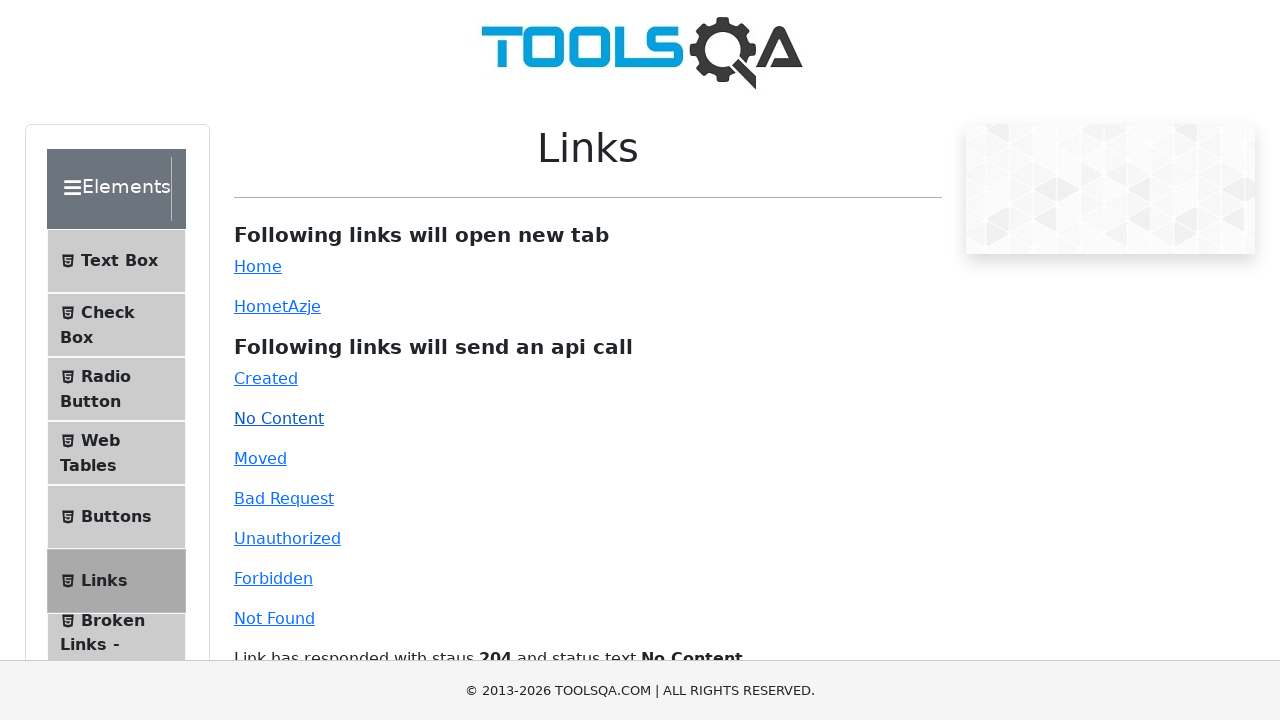

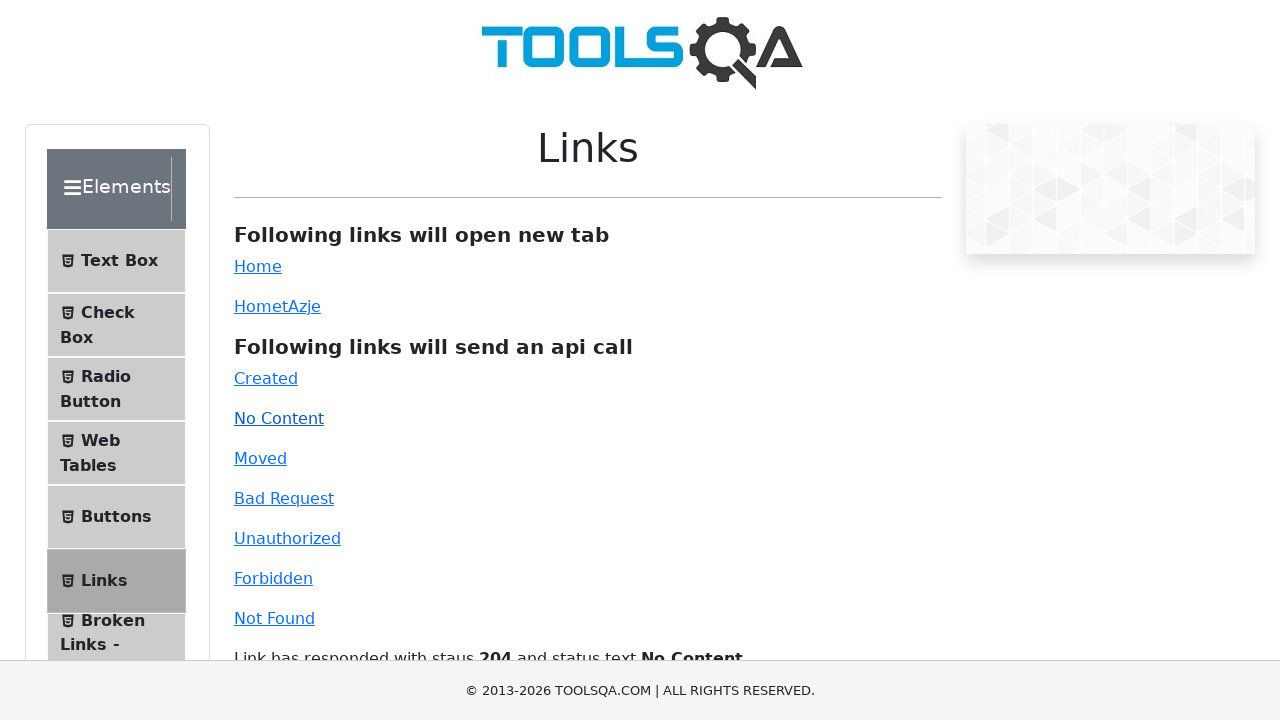